Navigates to a course page and extracts information from the course title element, demonstrating various WebElement attribute retrieval methods

Starting URL: https://www.icourse163.org/course/BIT-268001

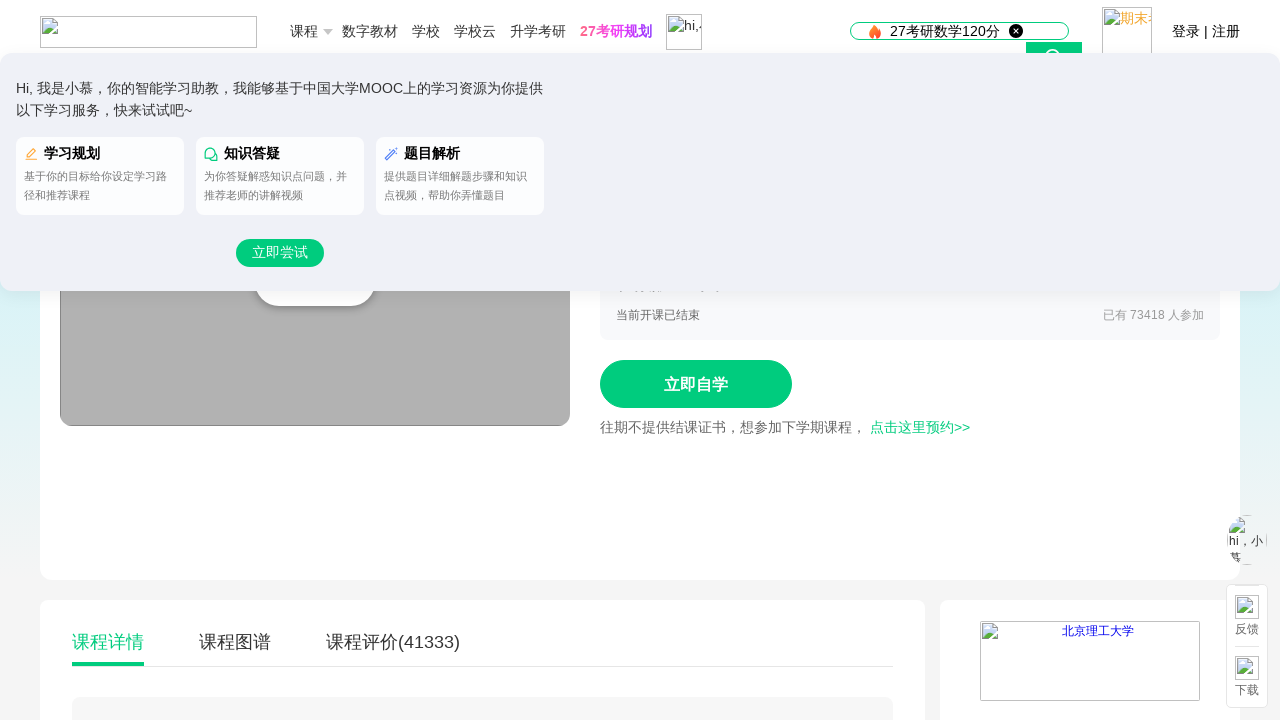

Navigated to course page at https://www.icourse163.org/course/BIT-268001
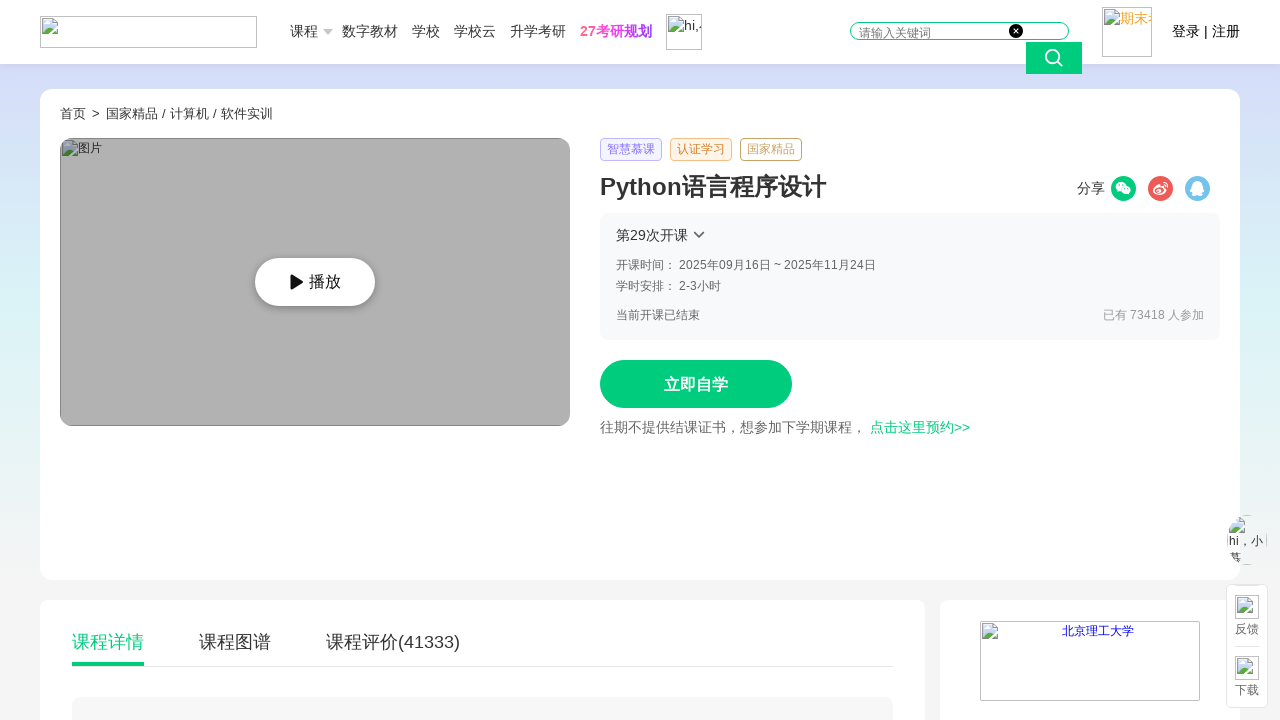

Located course title element with class '.course-title'
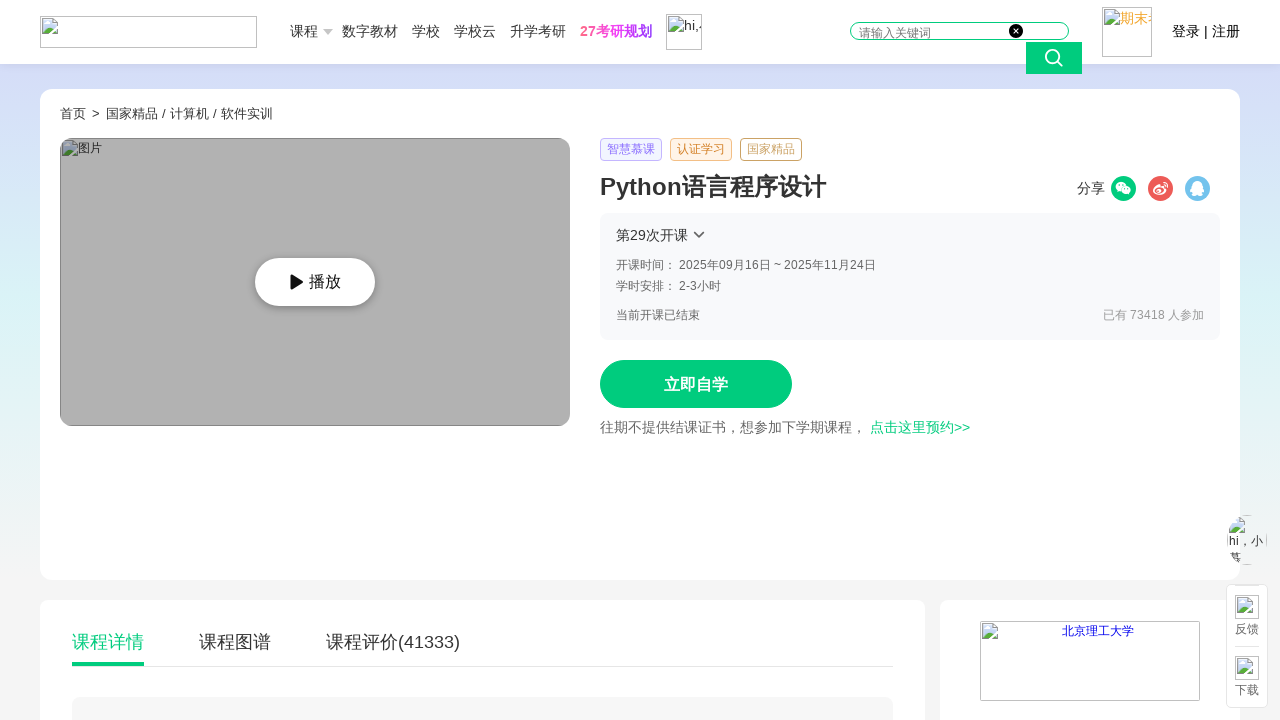

Retrieved text content from course title element
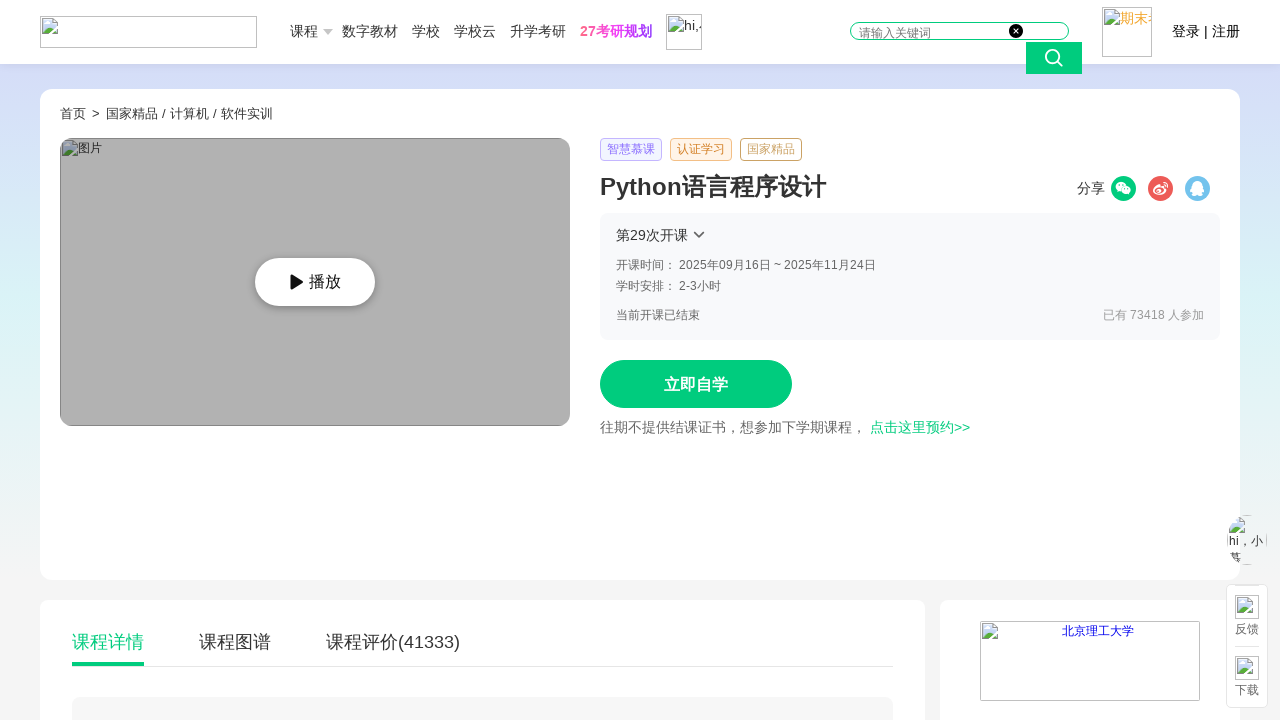

Retrieved 'class' attribute from course title element
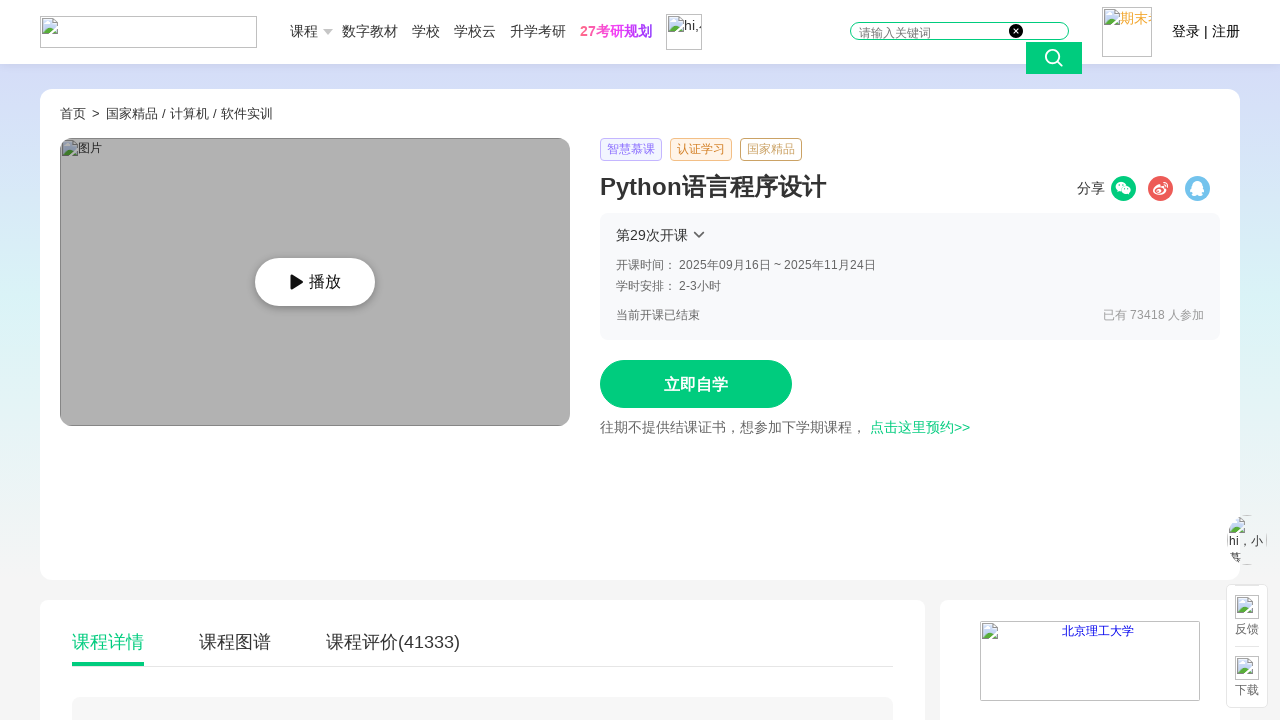

Retrieved outer HTML of course title element
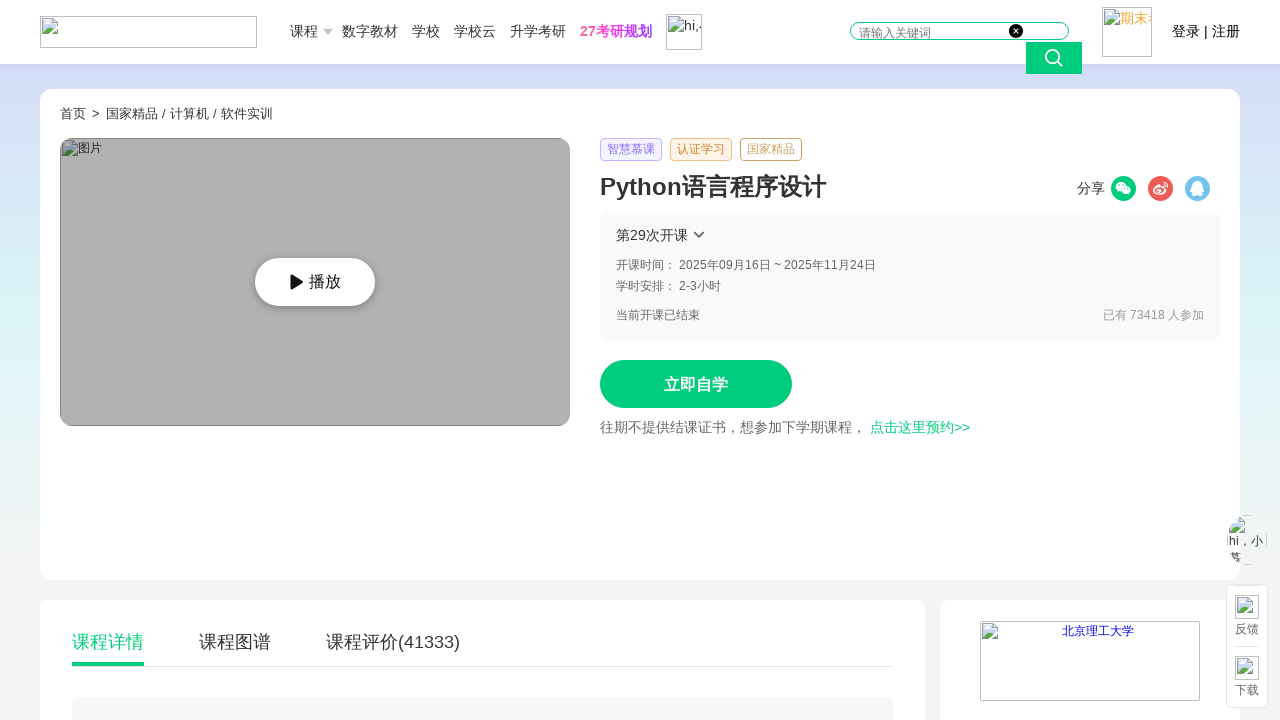

Retrieved inner HTML of course title element
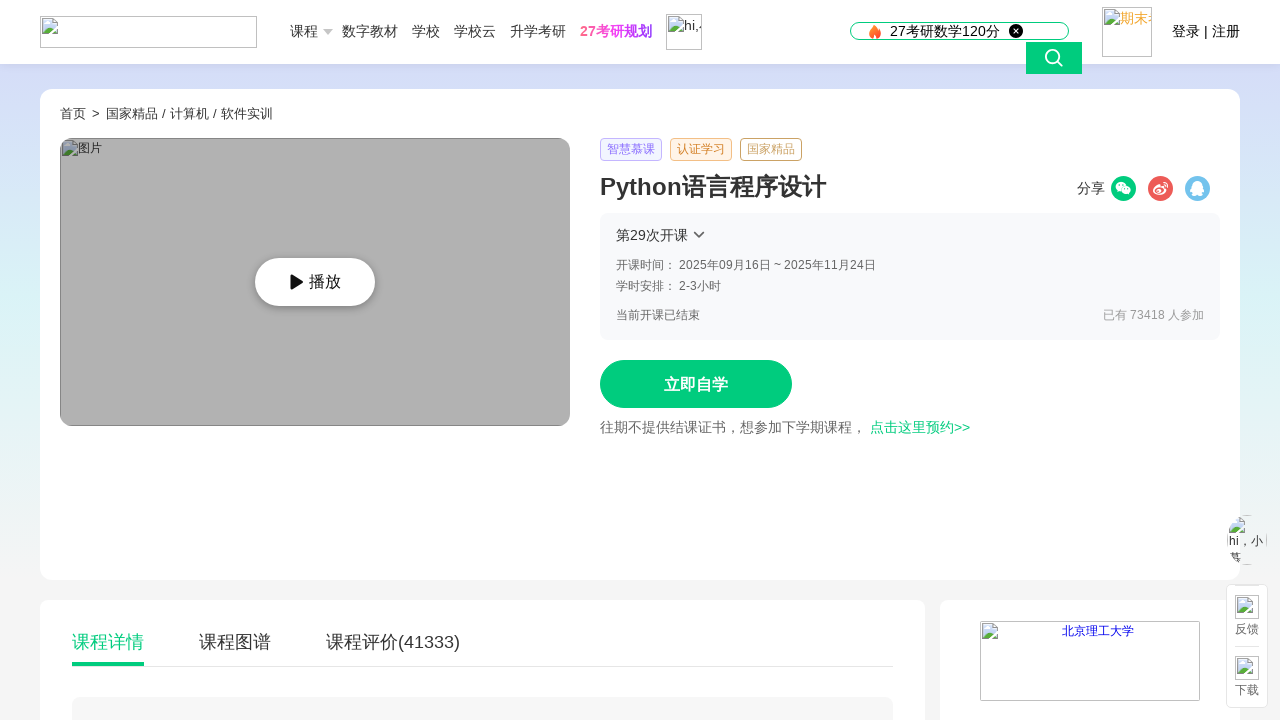

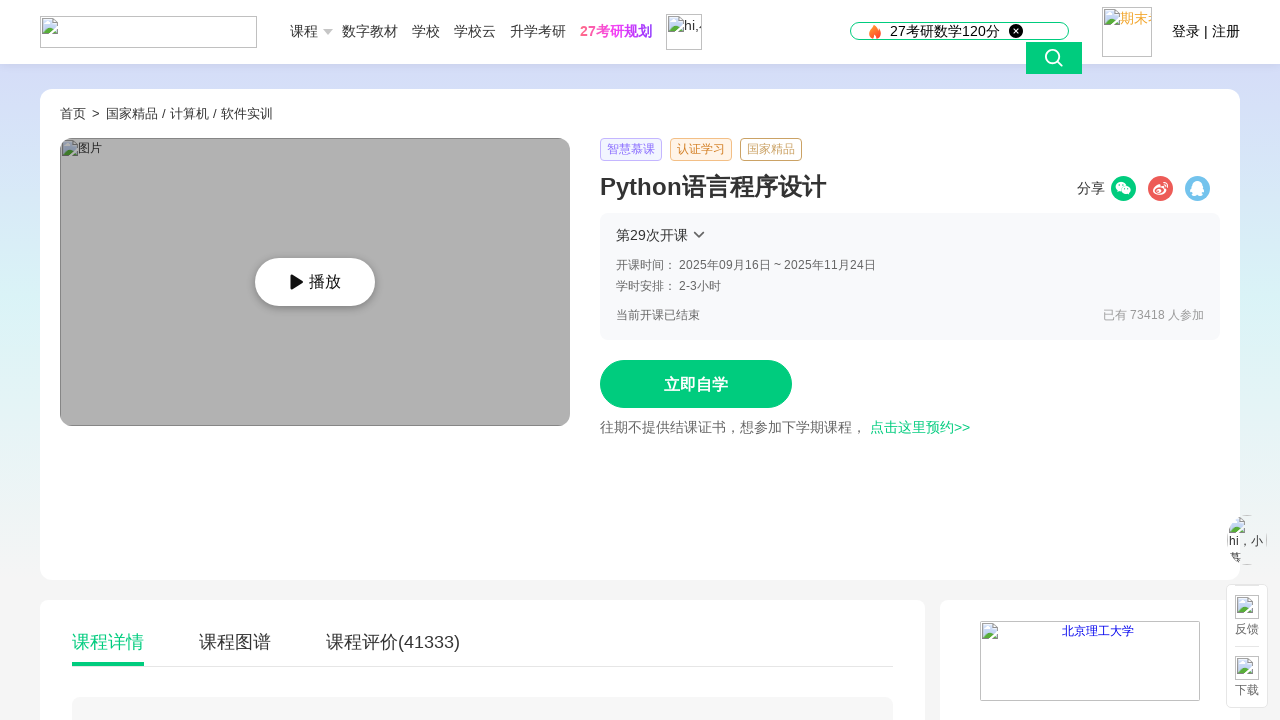